Tests a calendar date picker by opening the calendar widget, navigating to a specific month (September), and selecting a specific date (20th).

Starting URL: https://www.hyrtutorials.com/p/calendar-practice.html

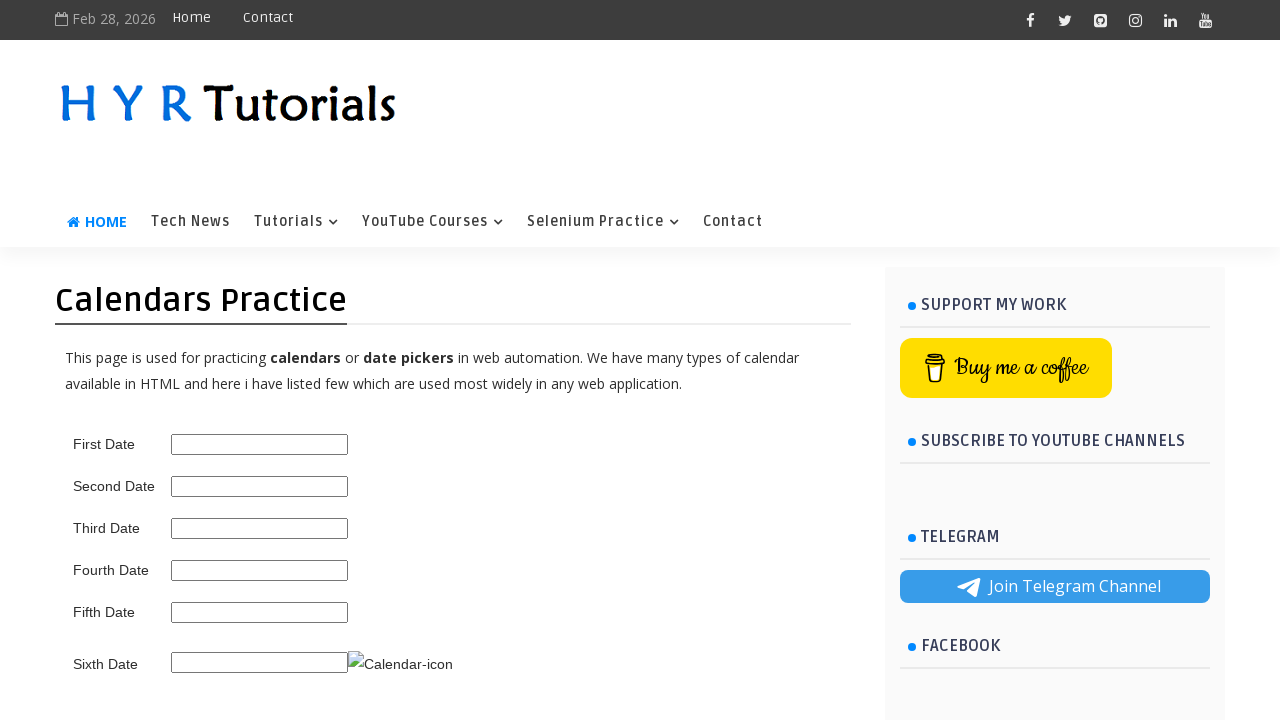

Clicked calendar button to open date picker widget at (400, 664) on img.ui-datepicker-trigger
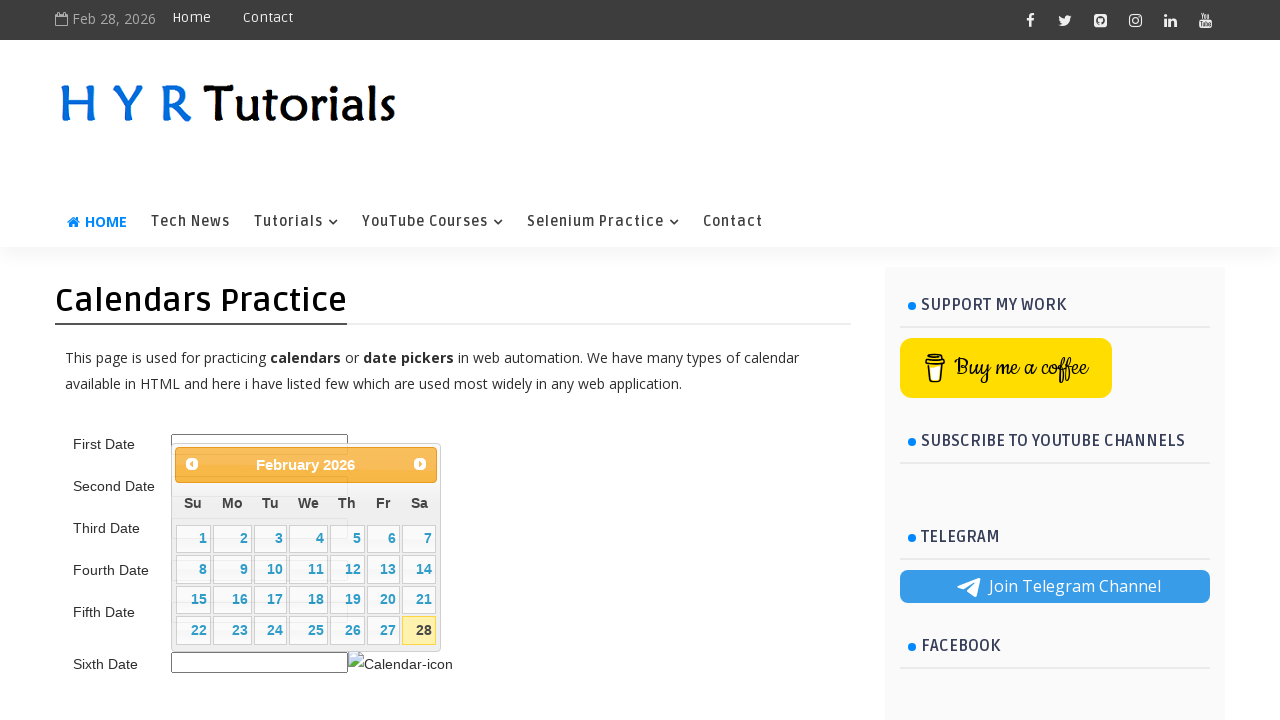

Date picker widget loaded and visible
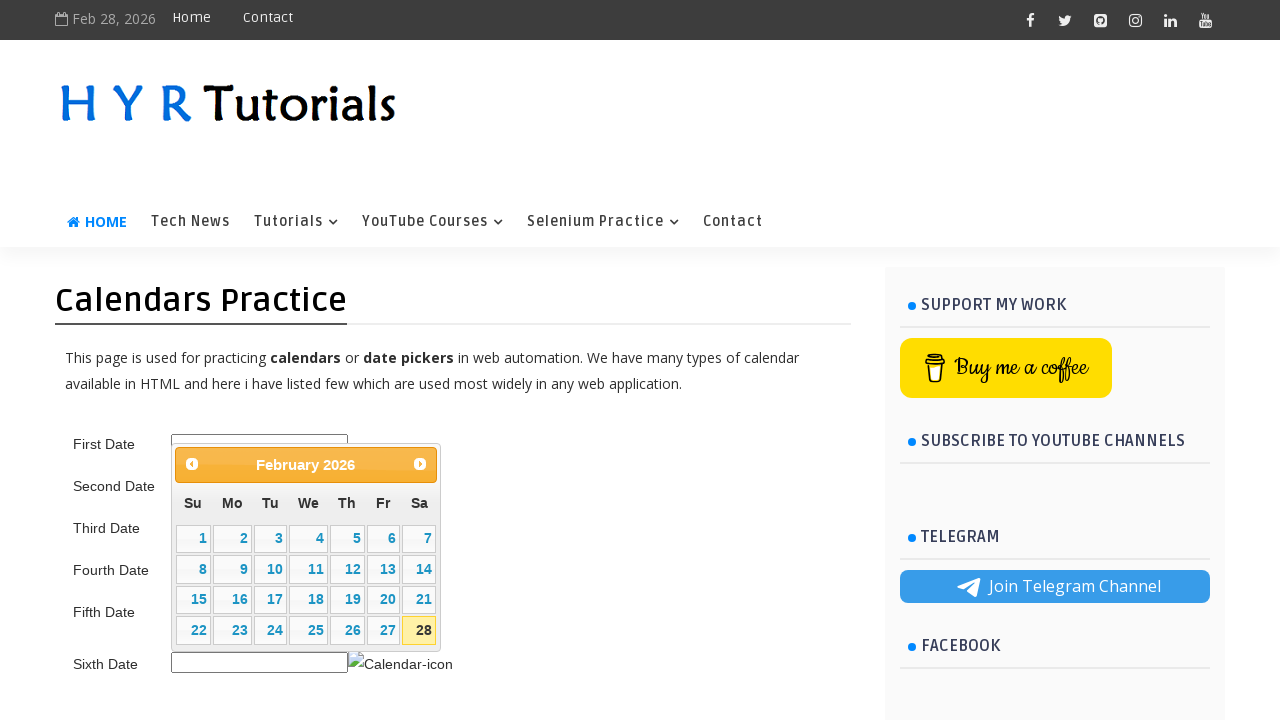

Clicked Next button to navigate to next month at (420, 464) on span:text('Next')
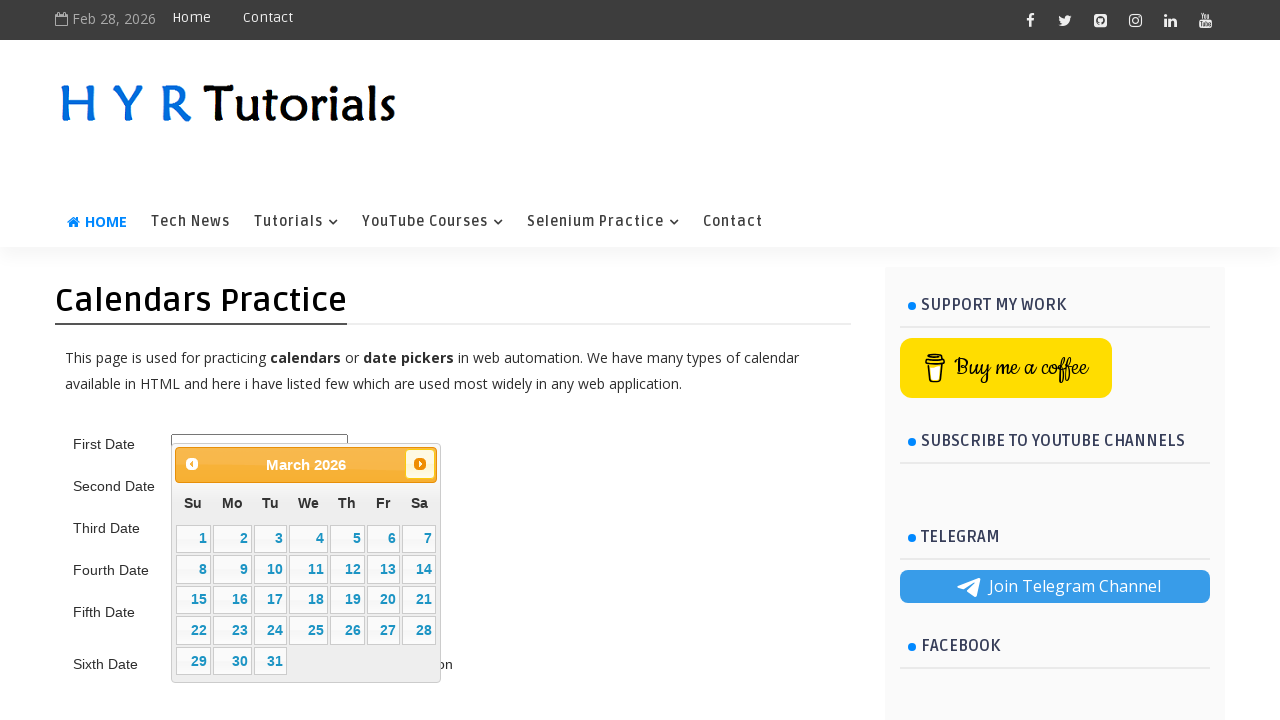

Clicked Next button to navigate to next month at (420, 464) on span:text('Next')
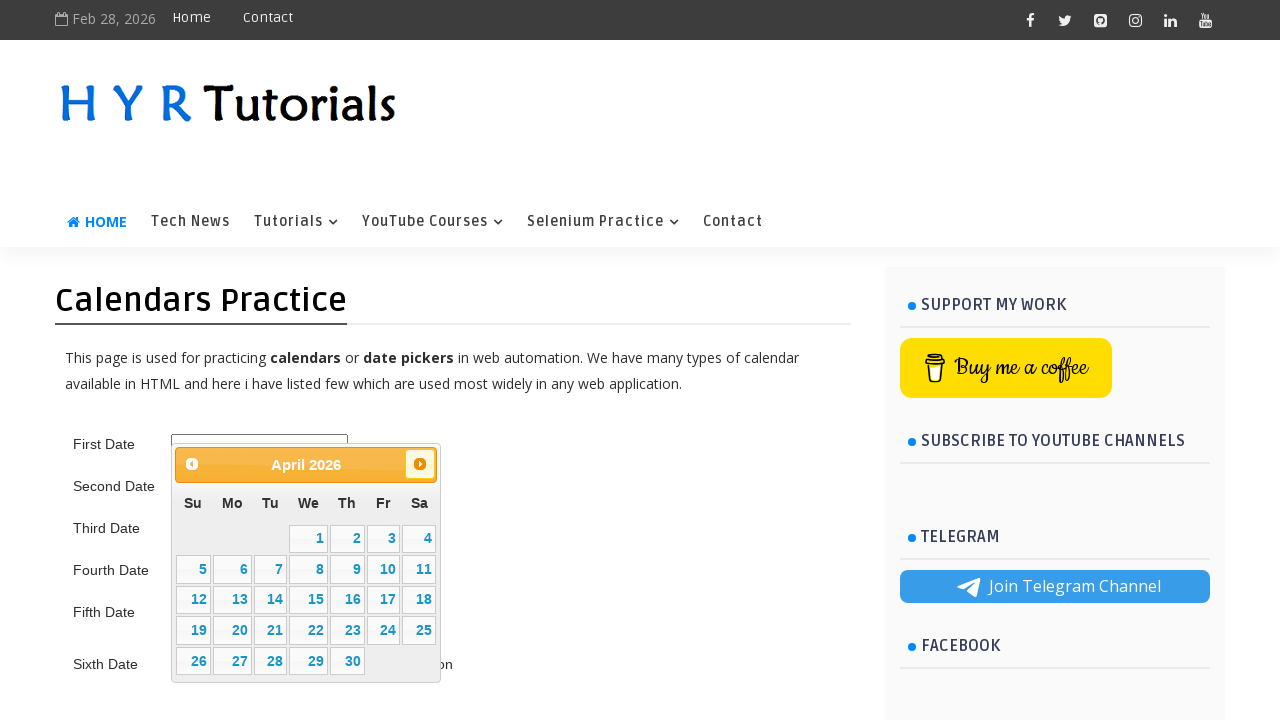

Clicked Next button to navigate to next month at (420, 464) on span:text('Next')
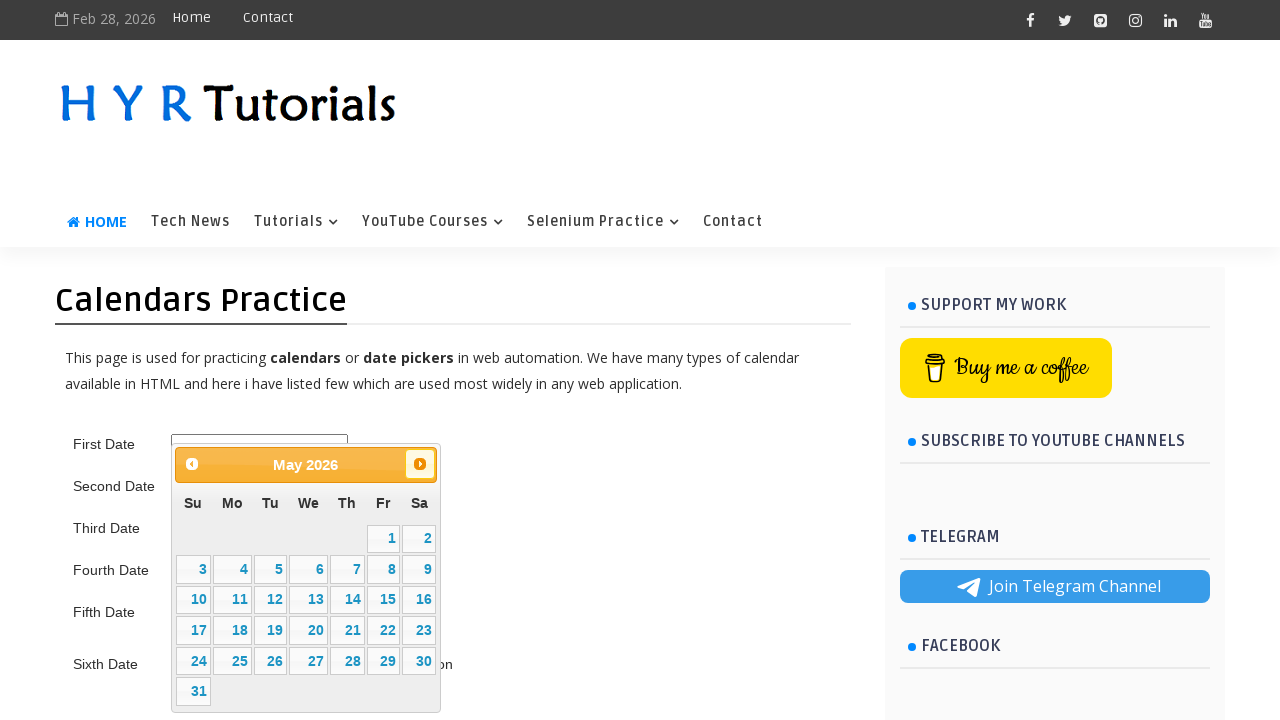

Clicked Next button to navigate to next month at (420, 464) on span:text('Next')
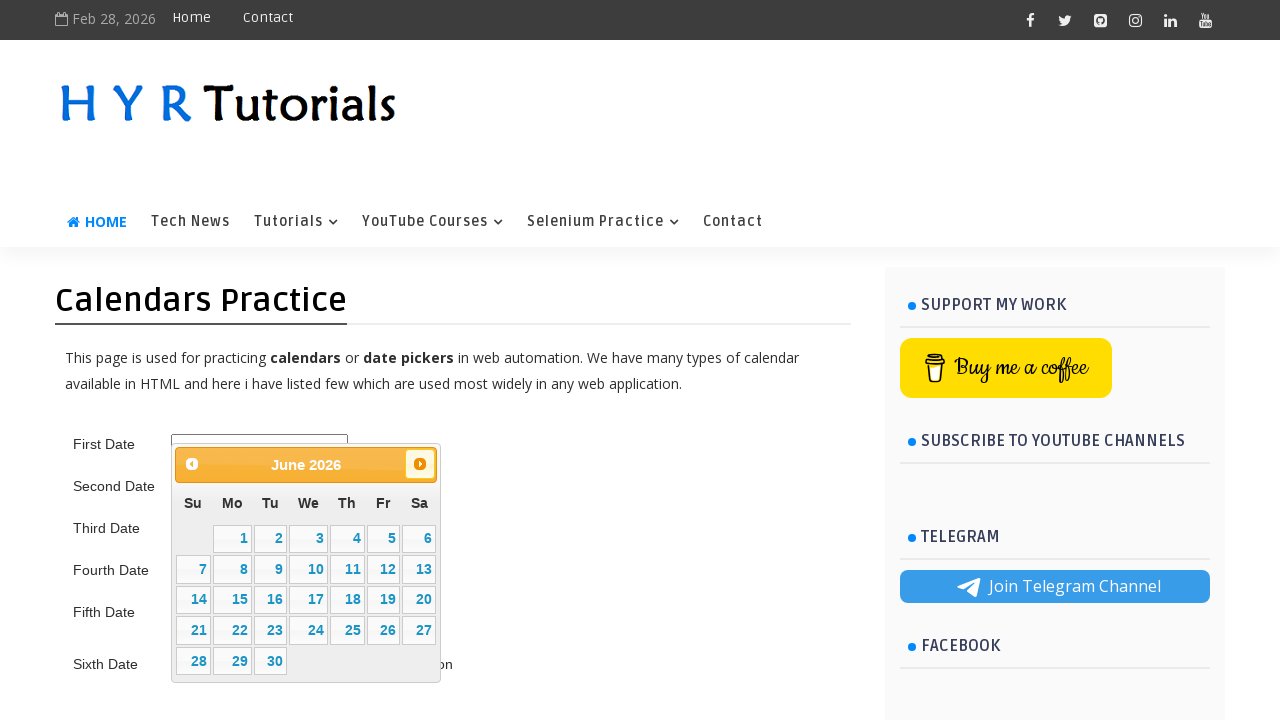

Clicked Next button to navigate to next month at (420, 464) on span:text('Next')
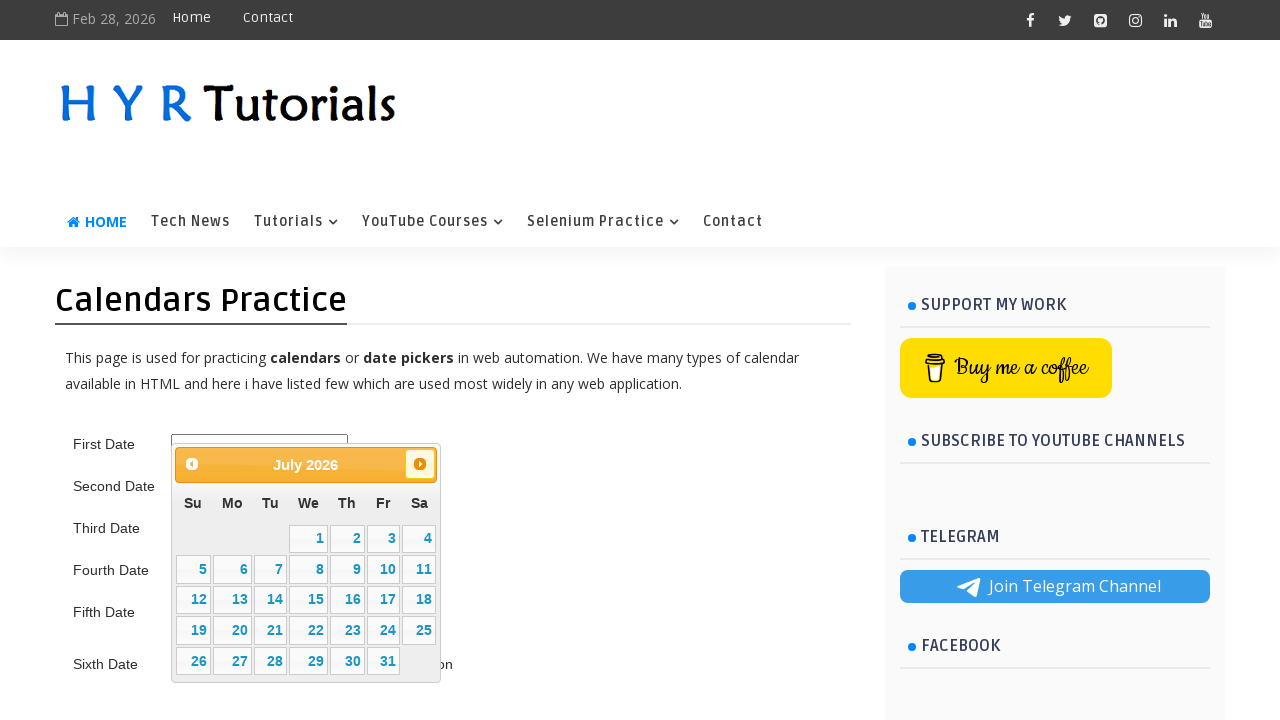

Clicked Next button to navigate to next month at (420, 464) on span:text('Next')
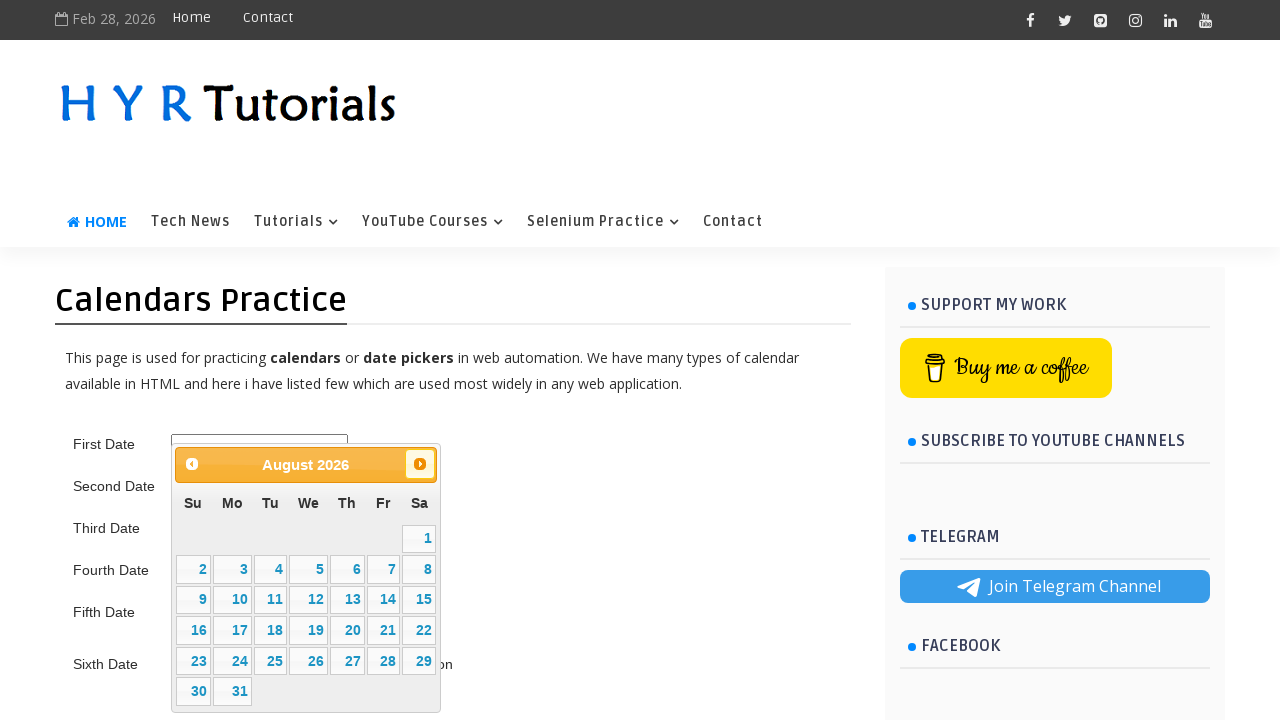

Clicked Next button to navigate to next month at (420, 464) on span:text('Next')
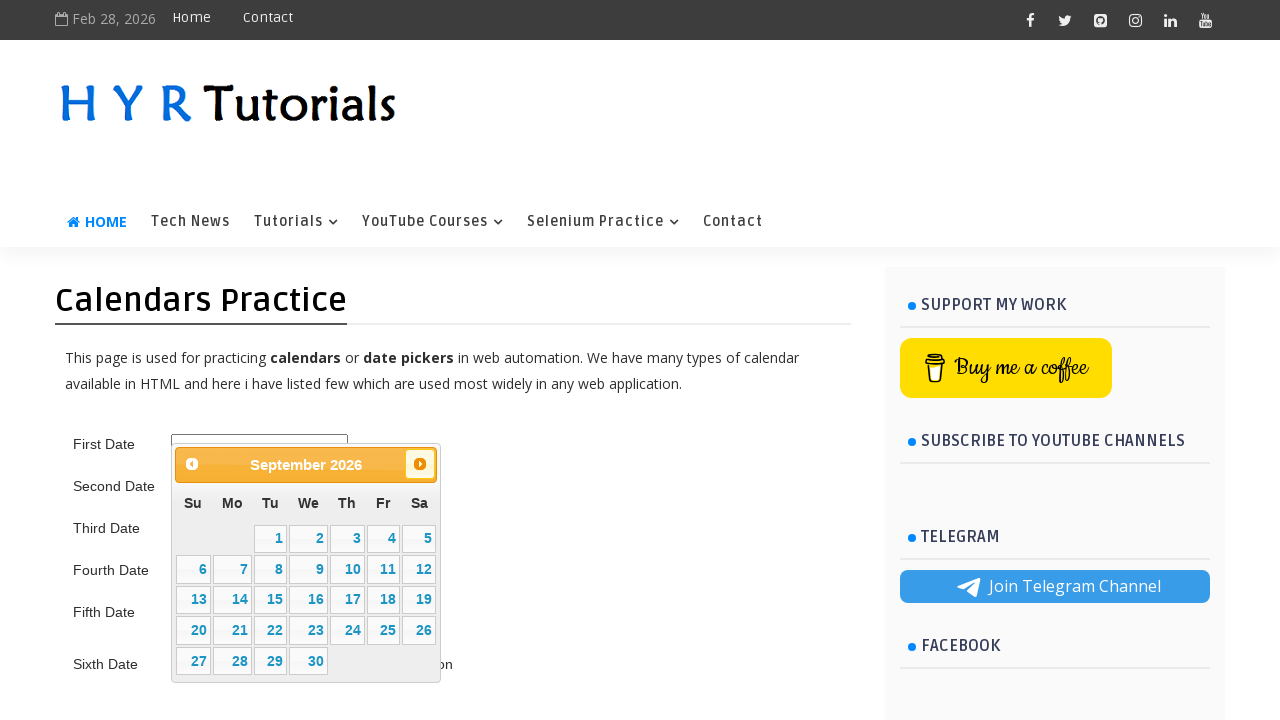

Navigated to September month
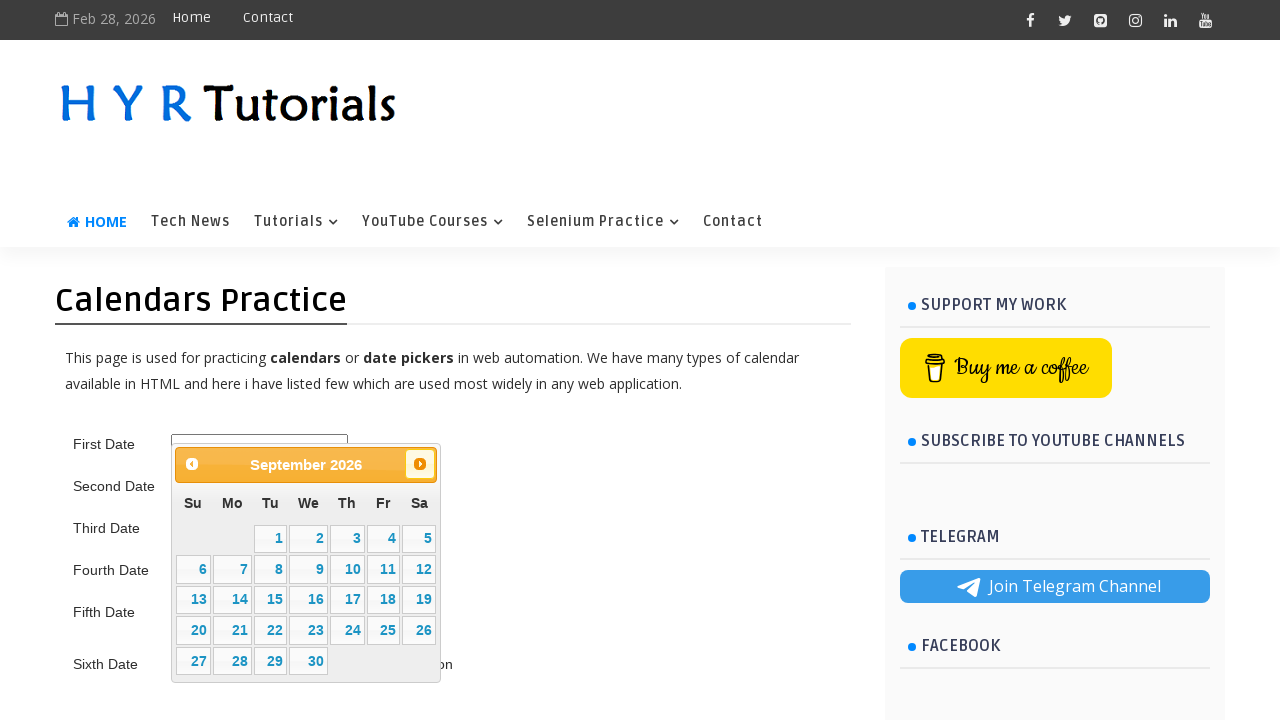

Selected date 20 from the calendar at (193, 630) on a.ui-state-default >> nth=19
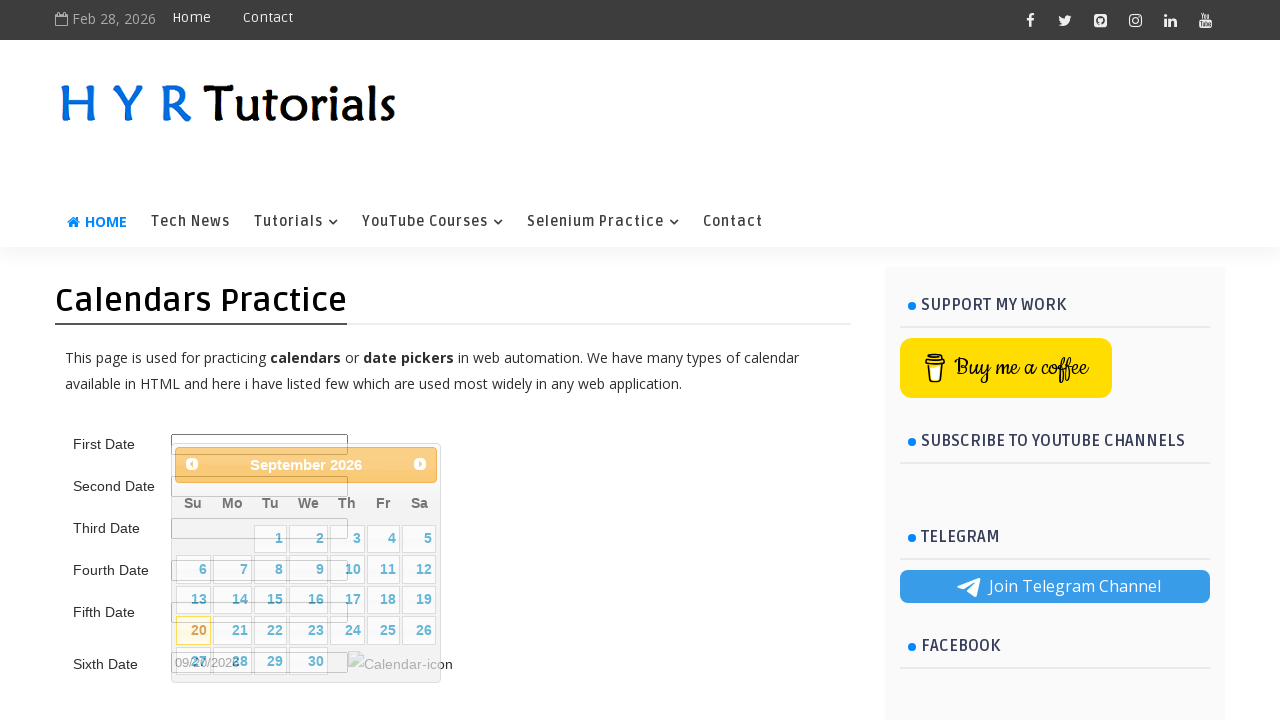

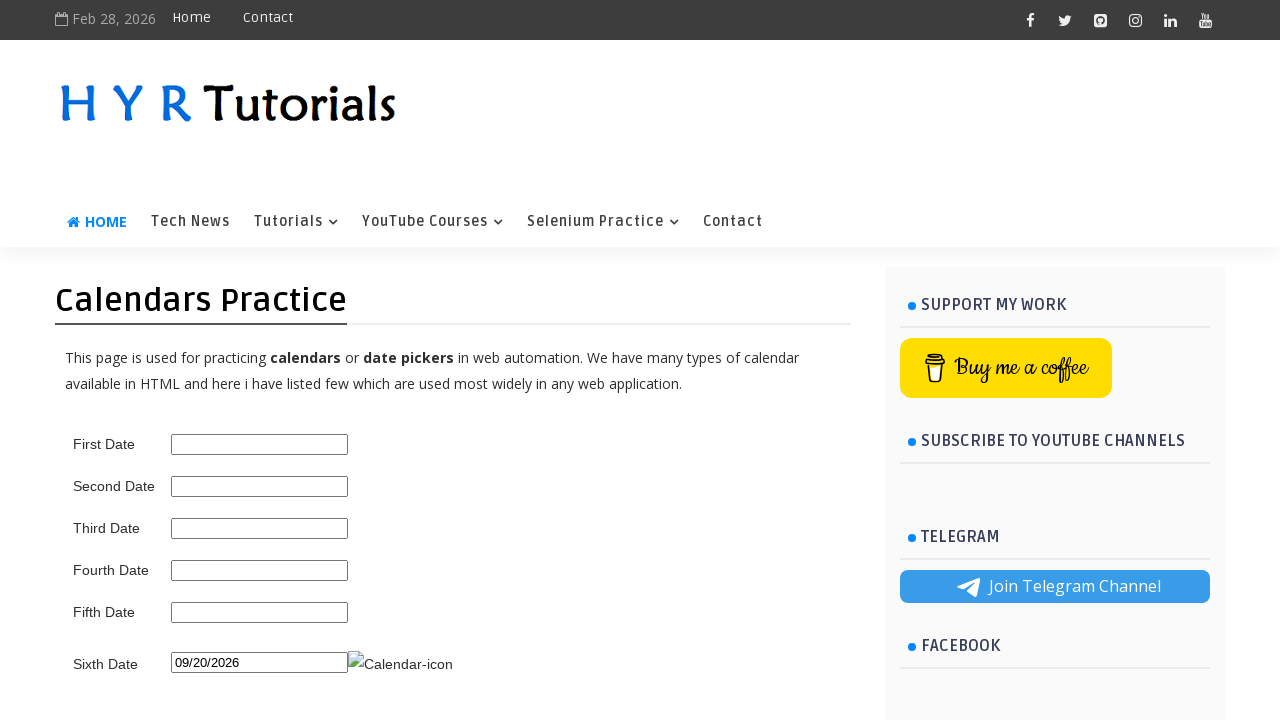